Tests a basic web form by filling a text input field with "Selenium" and clicking the submit button, then verifies the confirmation message appears.

Starting URL: https://www.selenium.dev/selenium/web/web-form.html

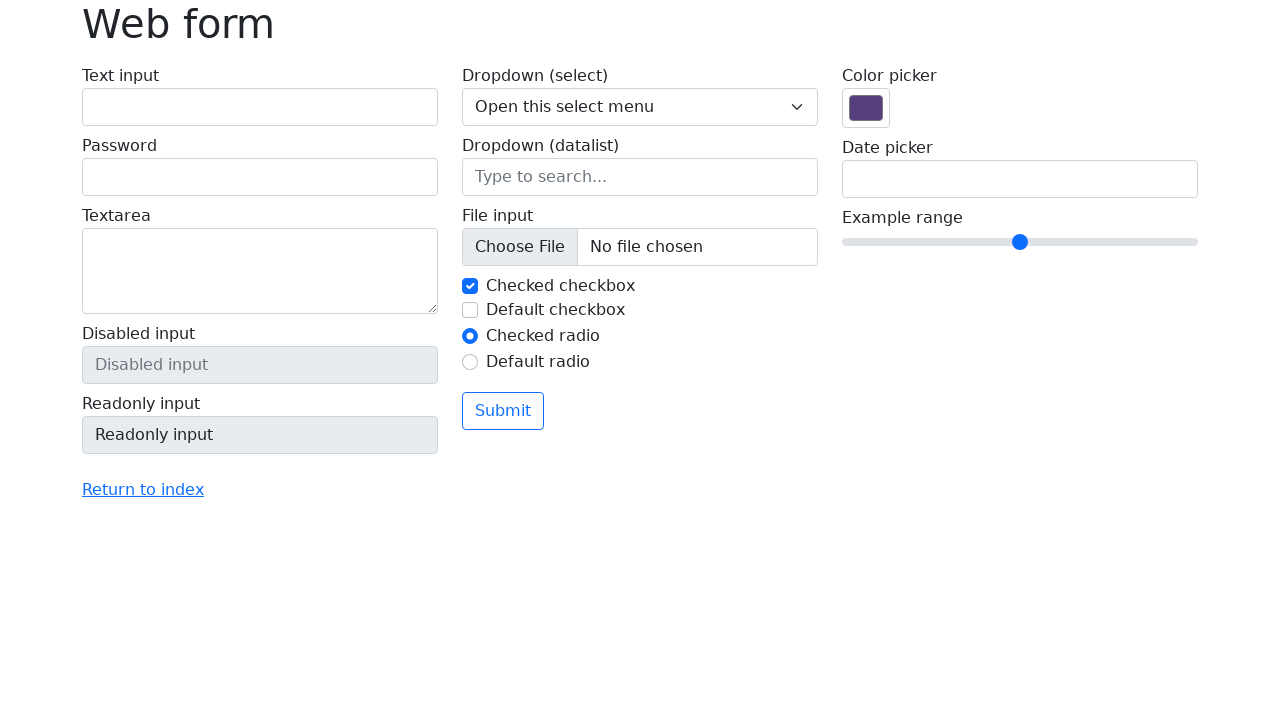

Filled text input field with 'Selenium' on input[name='my-text']
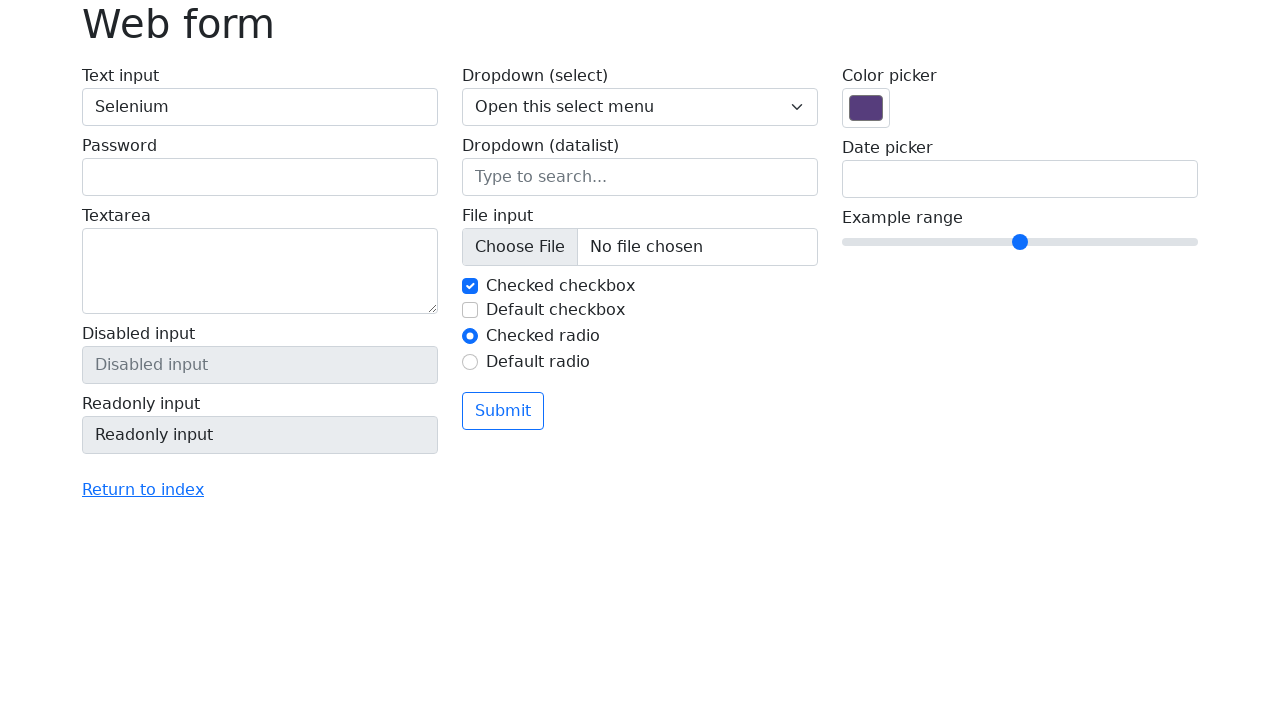

Clicked the submit button at (503, 411) on button
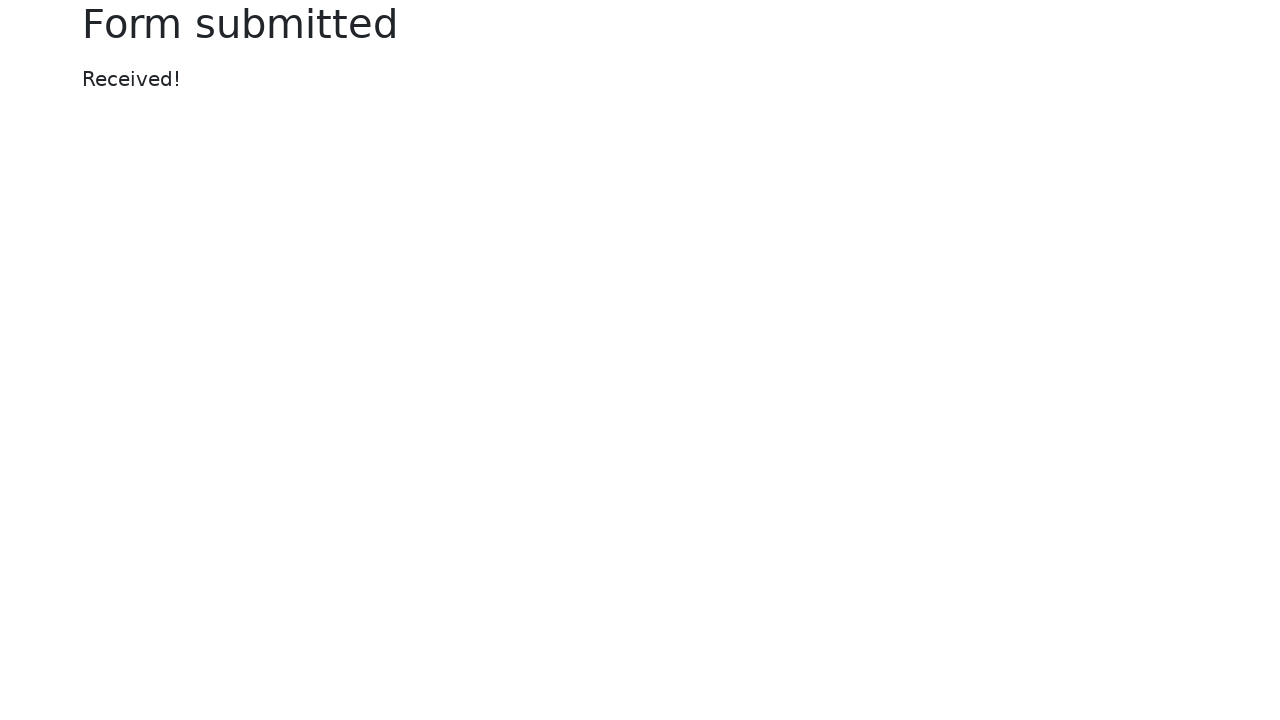

Confirmation message appeared
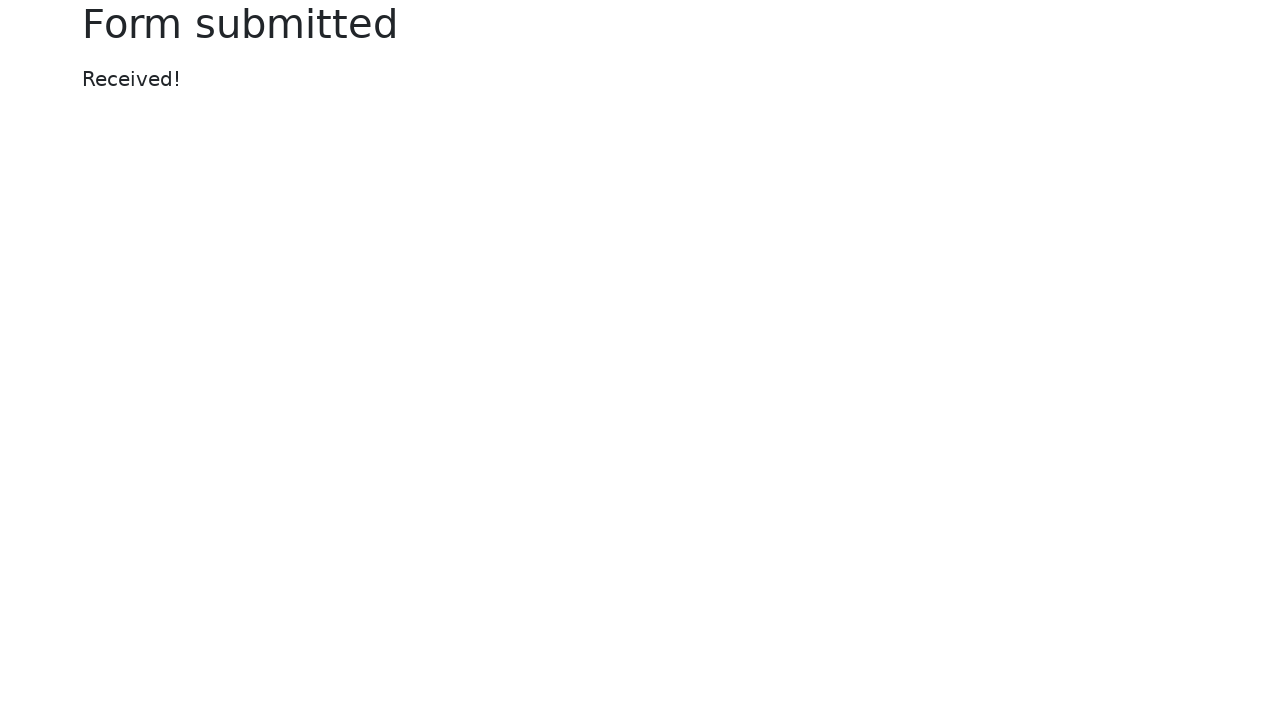

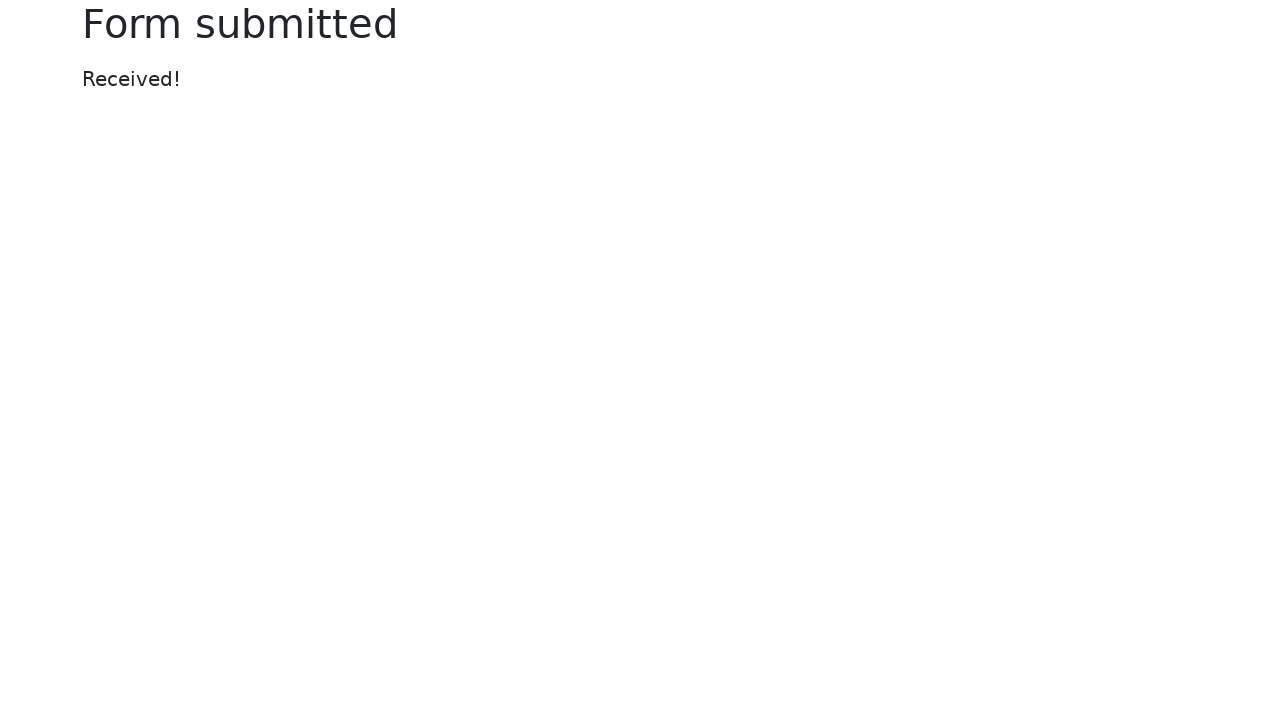